Clicks on demo site link and verifies navigation to demoqa.com in a new tab.

Starting URL: https://www.toolsqa.com/selenium-training/

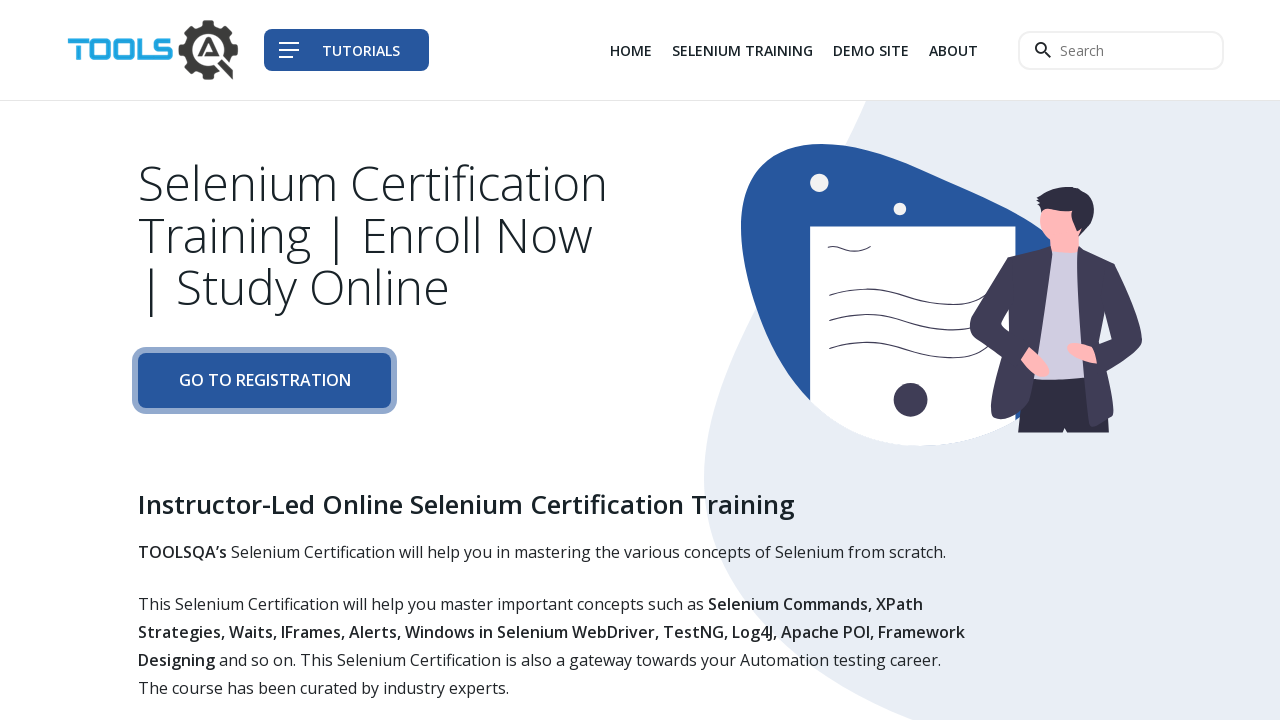

Clicked on demo site link at (871, 50) on div.col-auto li:nth-child(3) a
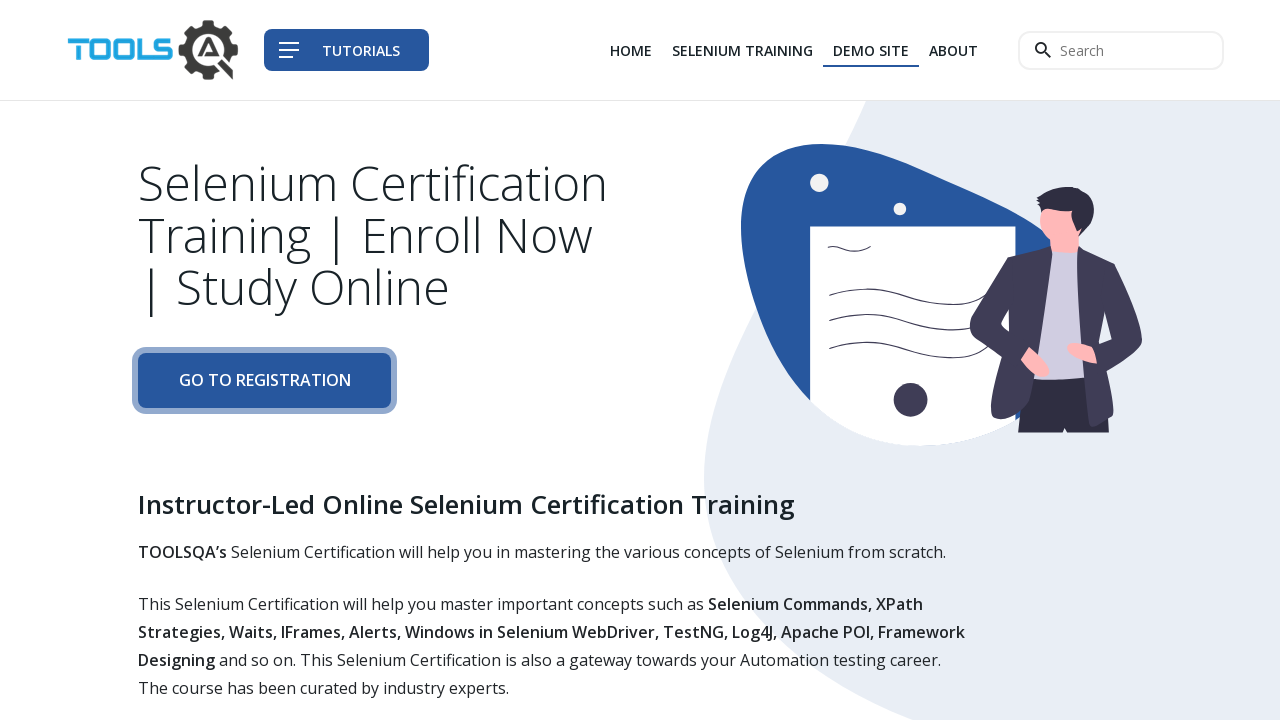

New tab opened with demo site
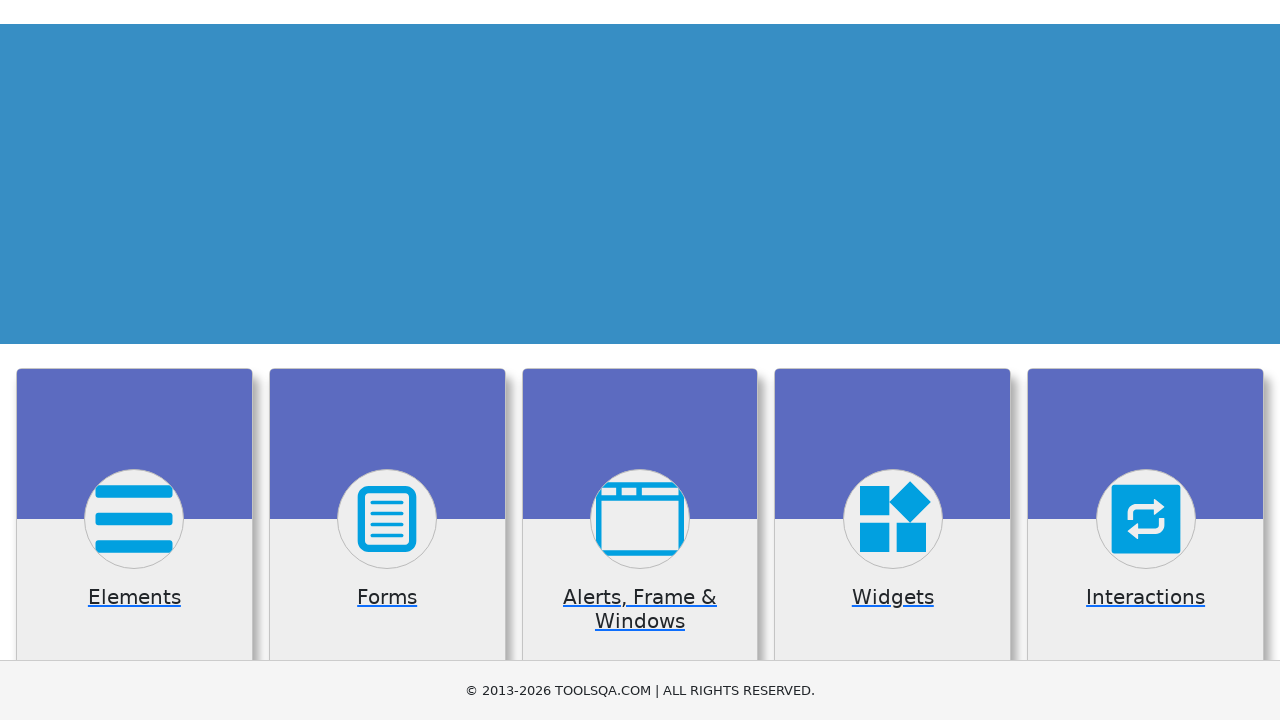

New tab loaded completely
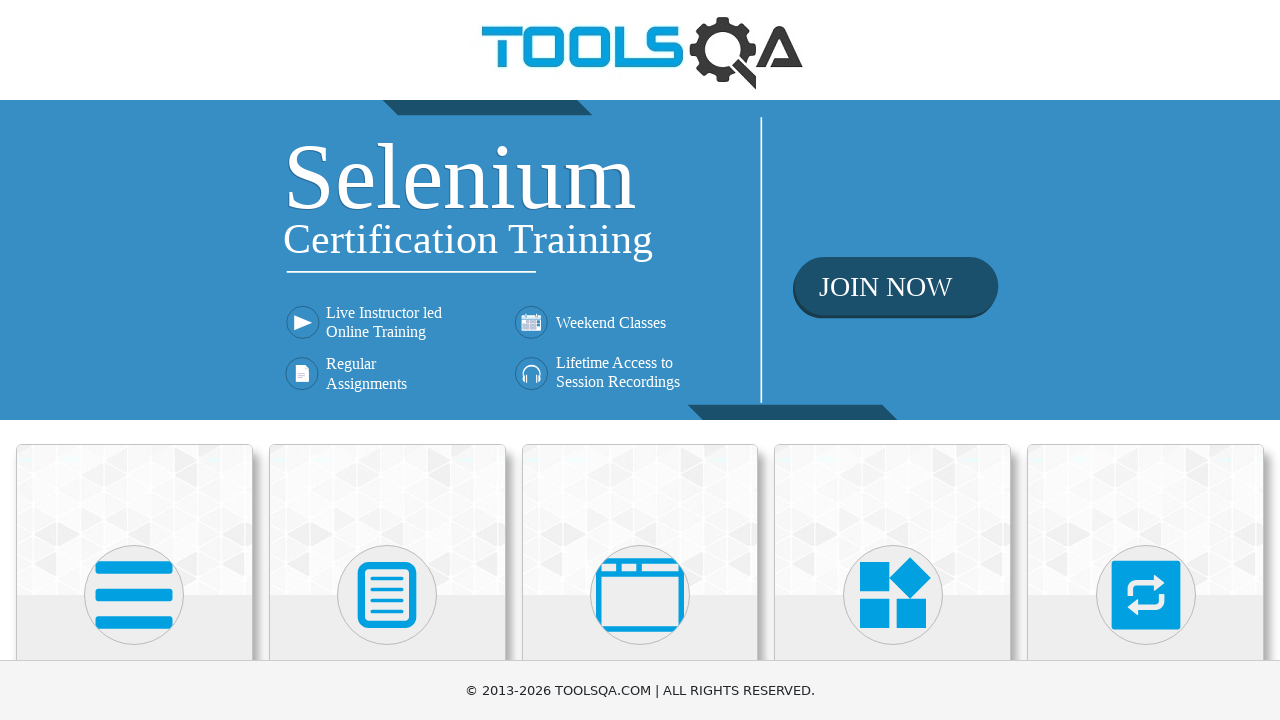

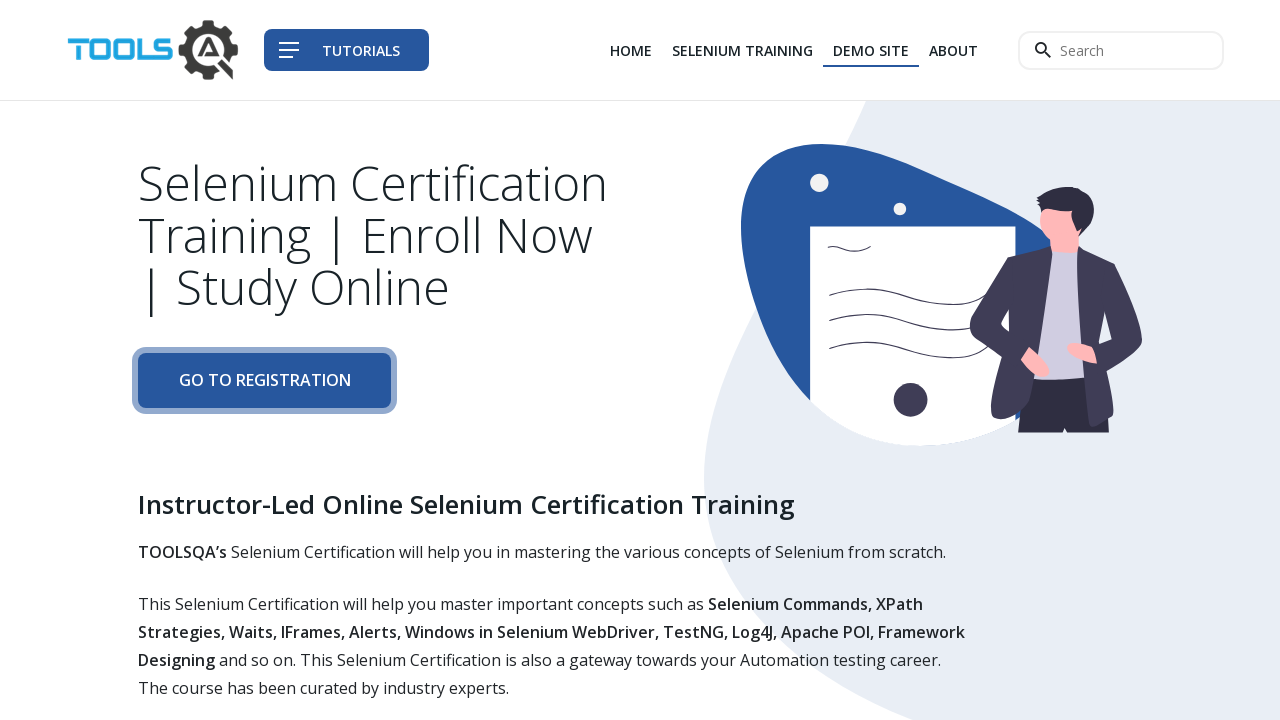